Tests Vue.js dropdown selection by choosing different options and verifying the displayed selection

Starting URL: https://mikerodham.github.io/vue-dropdowns/

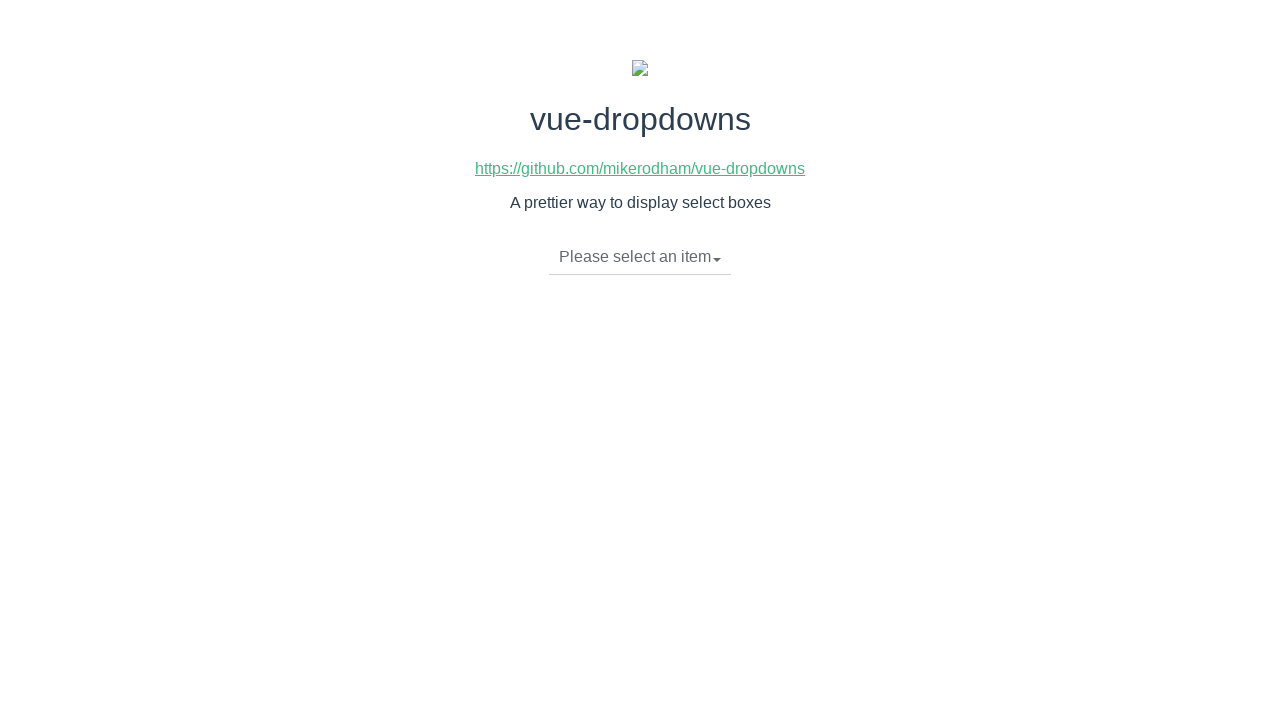

Clicked dropdown toggle to open menu at (640, 257) on li.dropdown-toggle
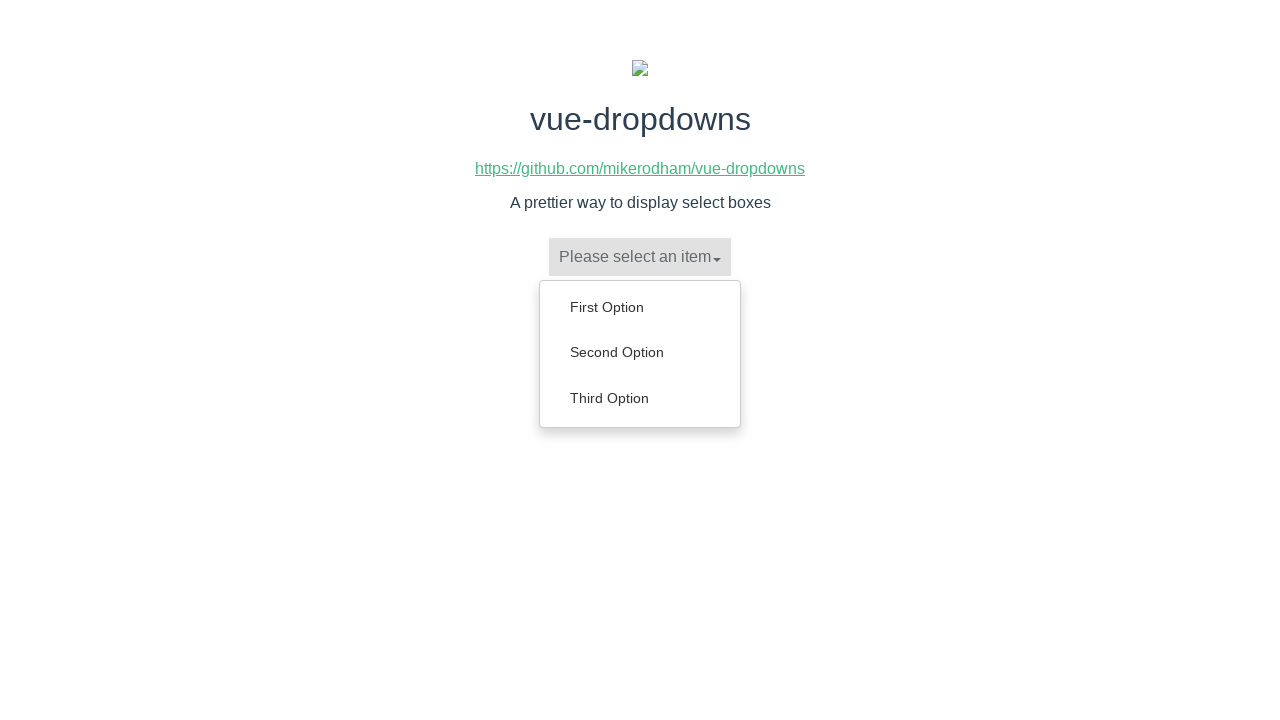

Selected 'Second Option' from dropdown menu at (640, 352) on ul.dropdown-menu a:text('Second Option')
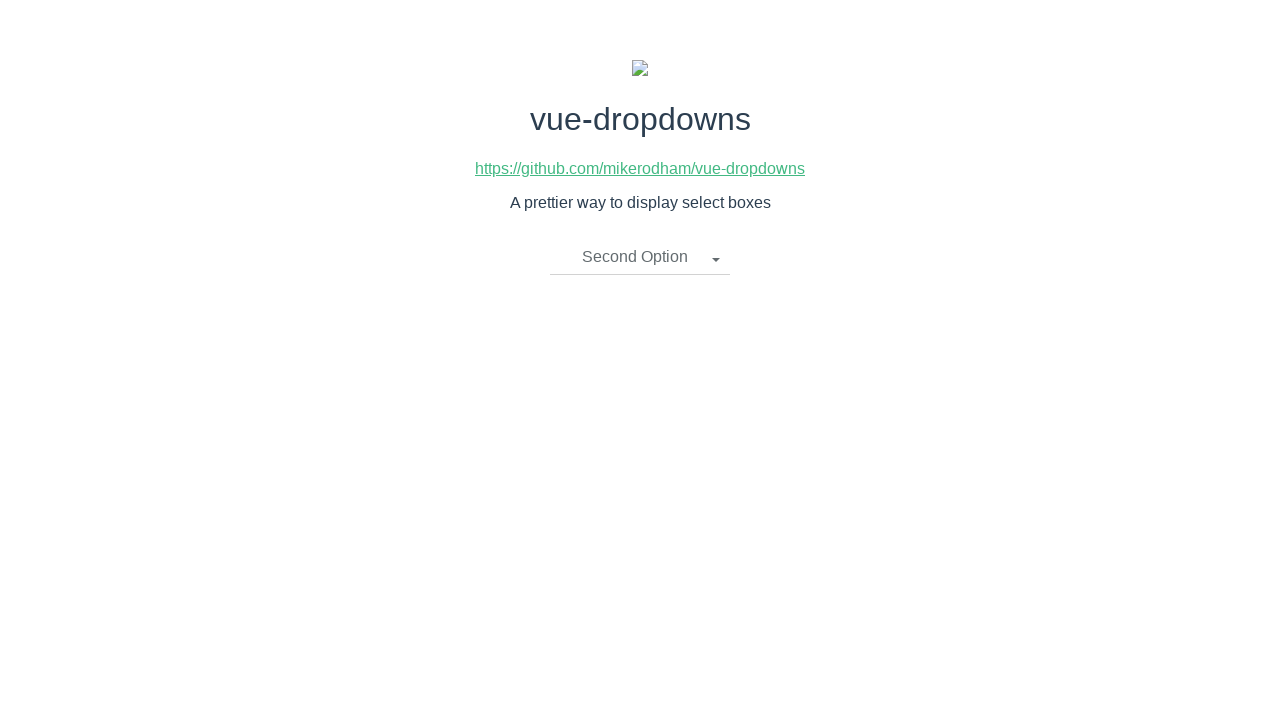

Verified dropdown displays 'Second Option'
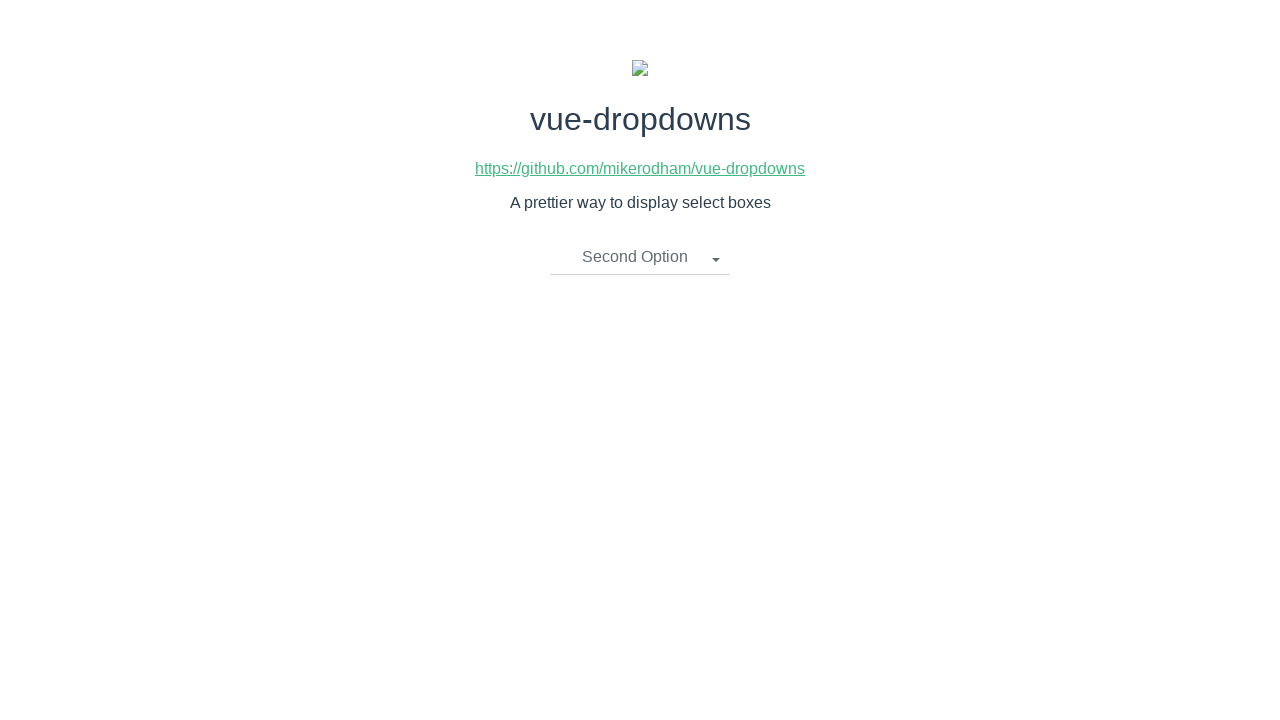

Clicked dropdown toggle to open menu at (640, 257) on li.dropdown-toggle
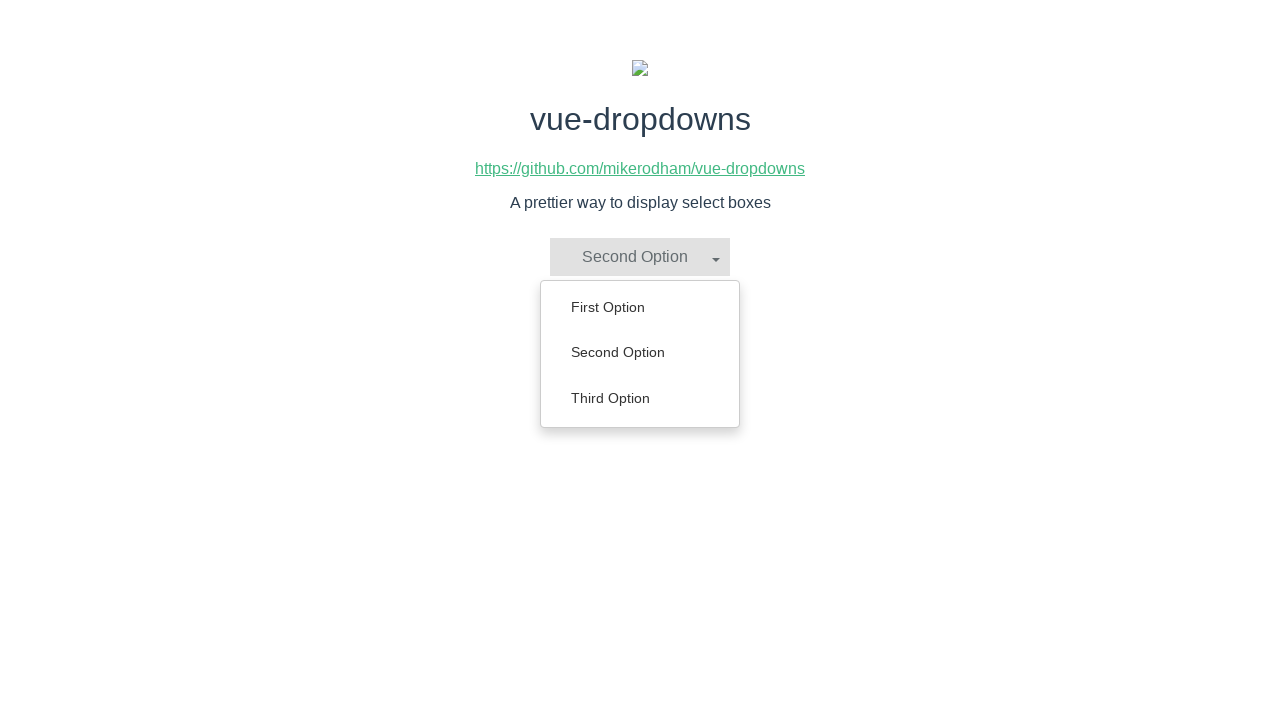

Selected 'Third Option' from dropdown menu at (640, 398) on ul.dropdown-menu a:text('Third Option')
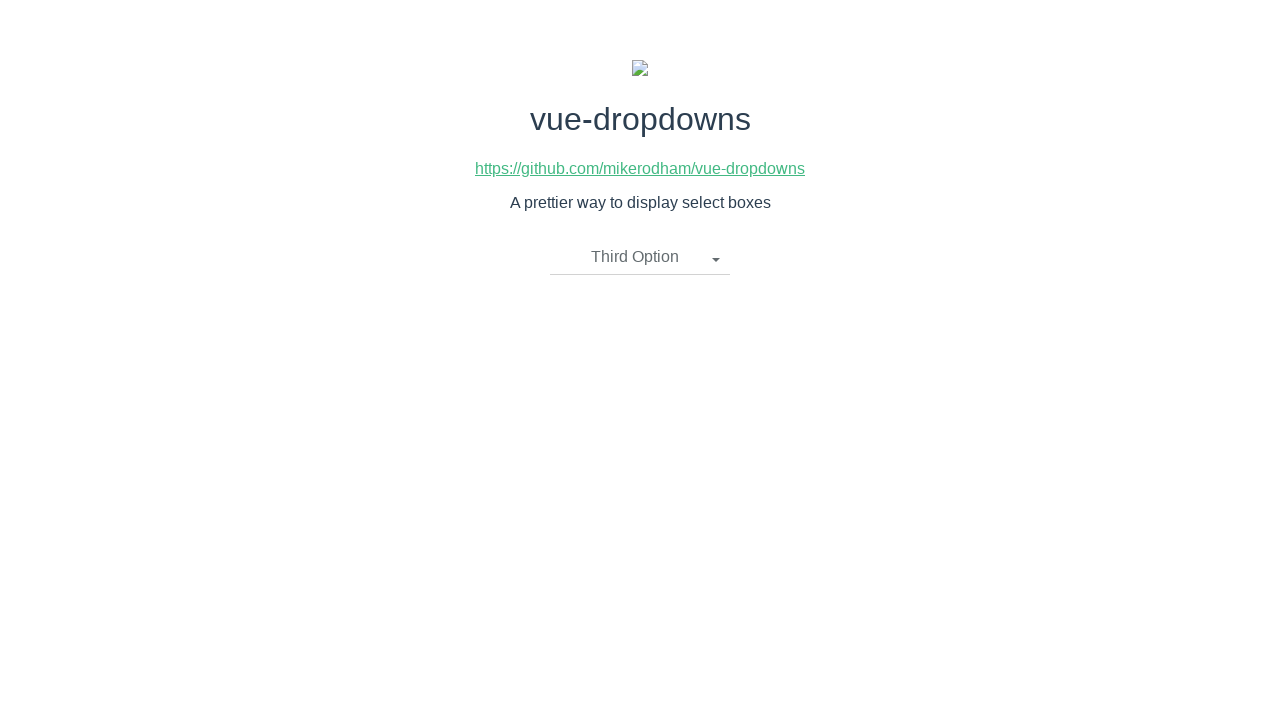

Verified dropdown displays 'Third Option'
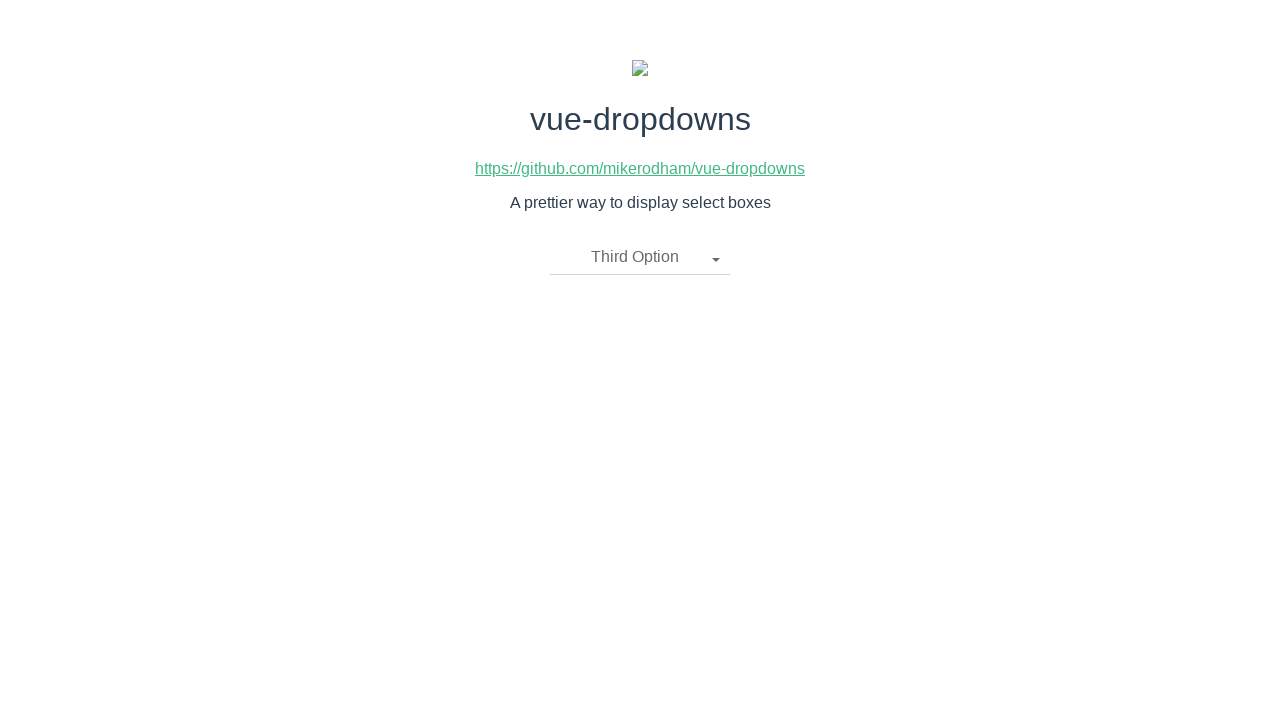

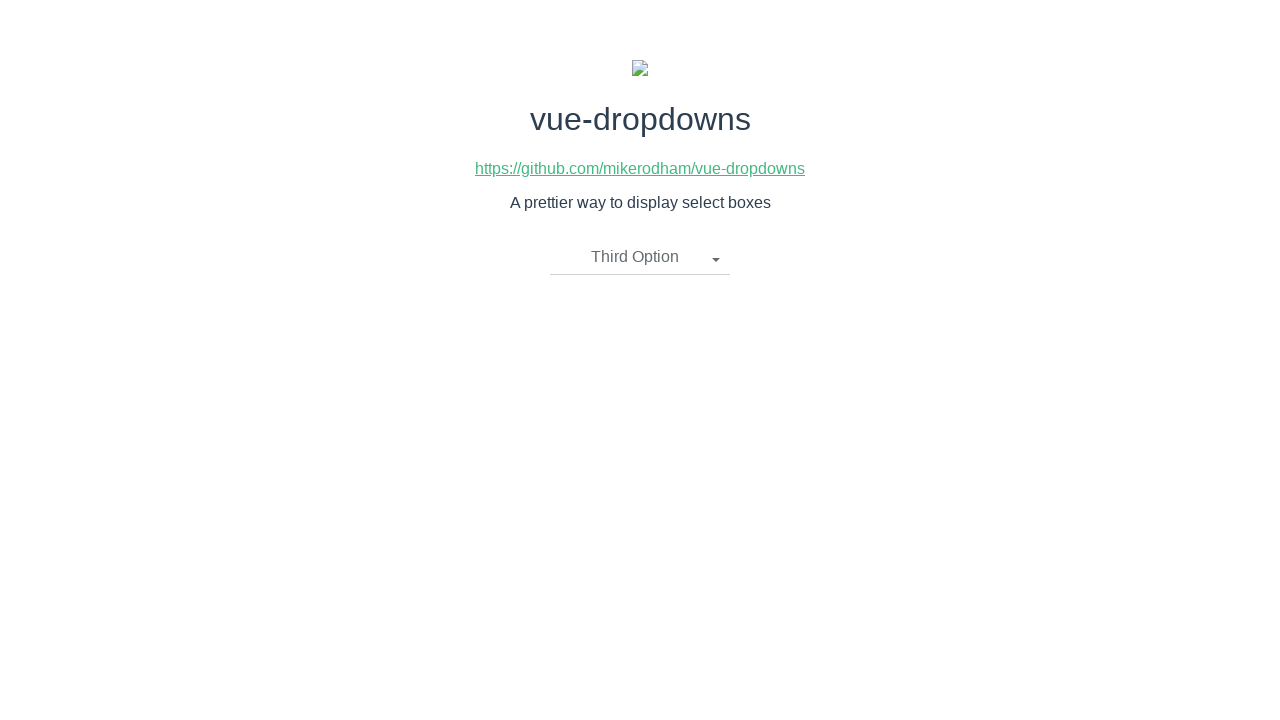